Tests handling multiple browser windows by opening popup windows through links and switching between them

Starting URL: https://omayo.blogspot.com/

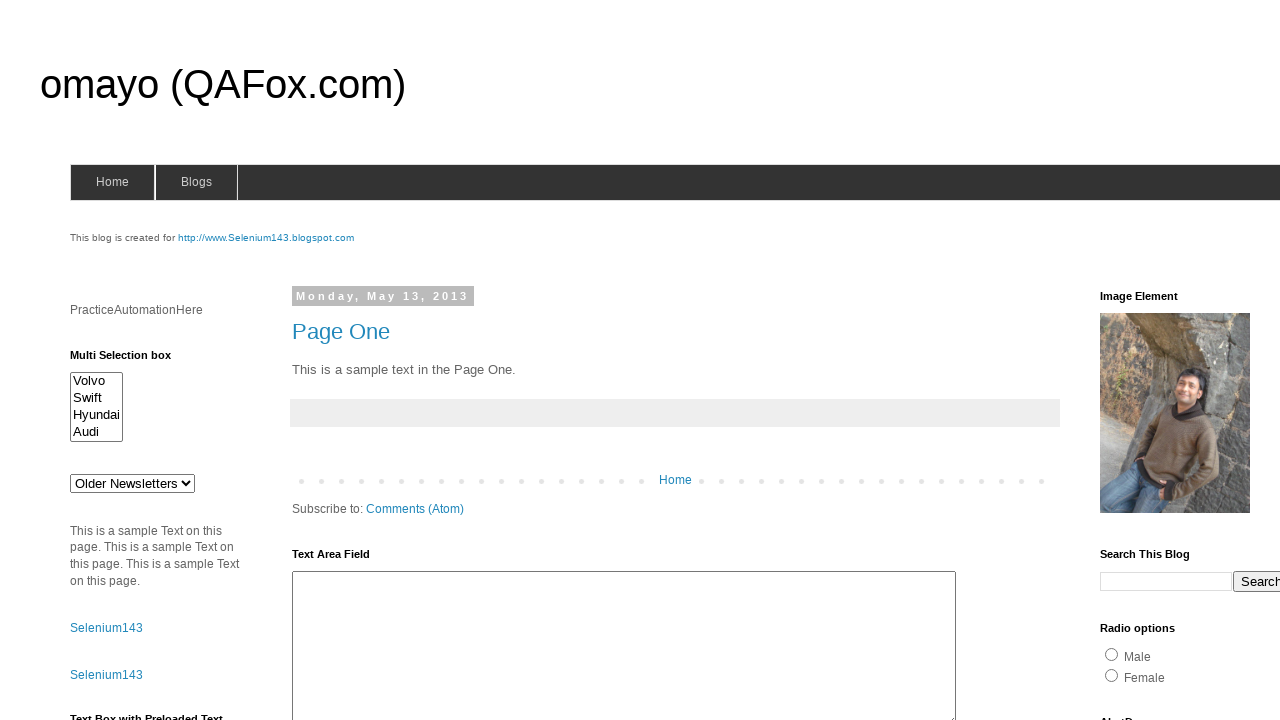

Stored reference to main page
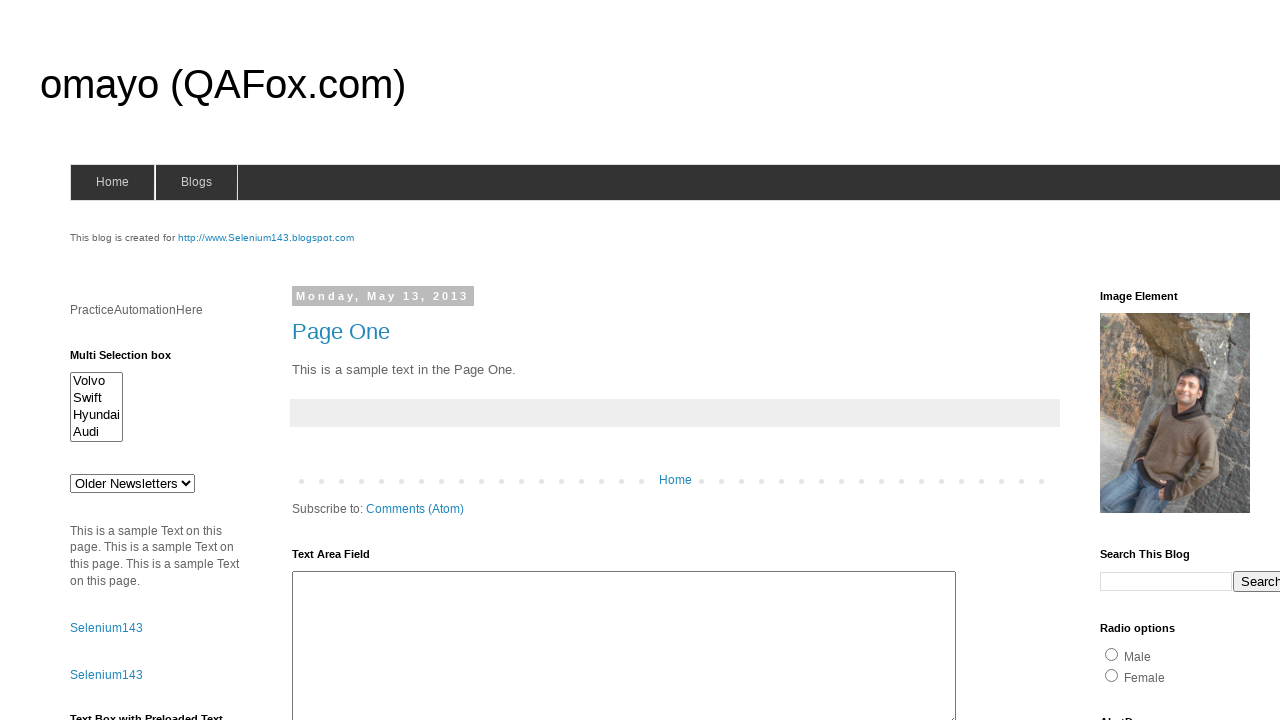

Clicked selenium143 link and new popup window opened at (266, 238) on #selenium143
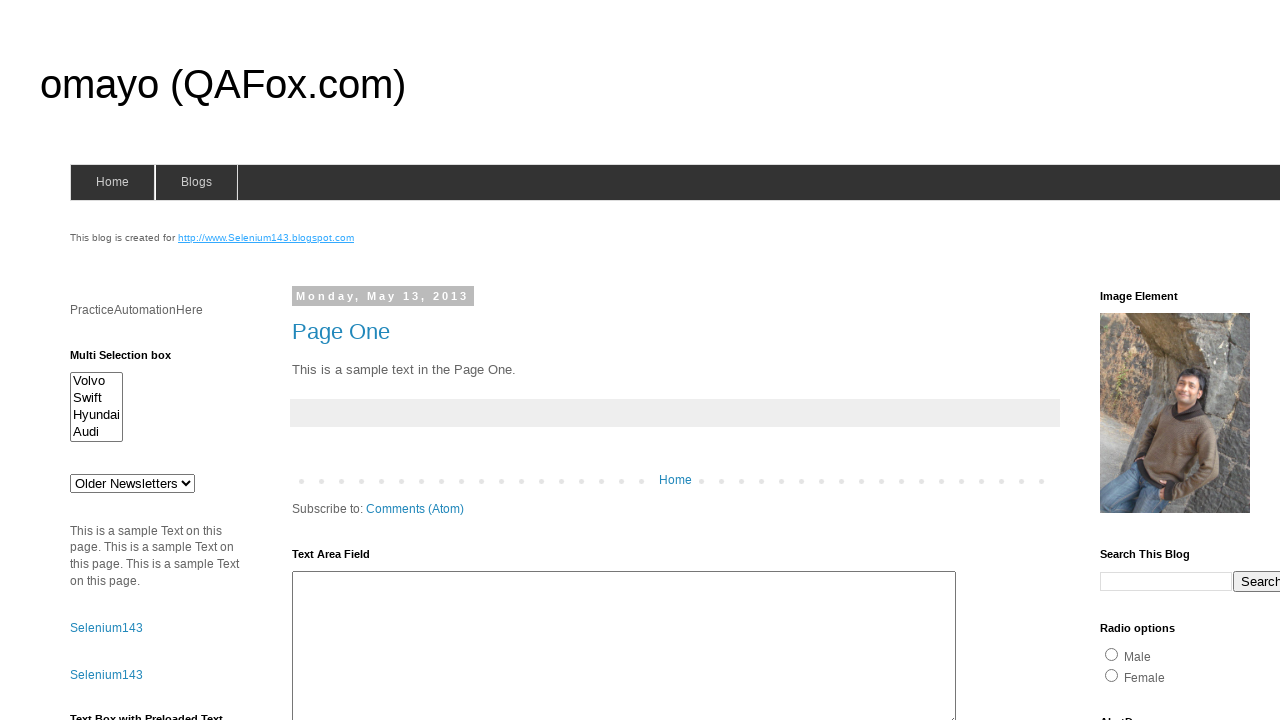

Captured reference to selenium143 popup page
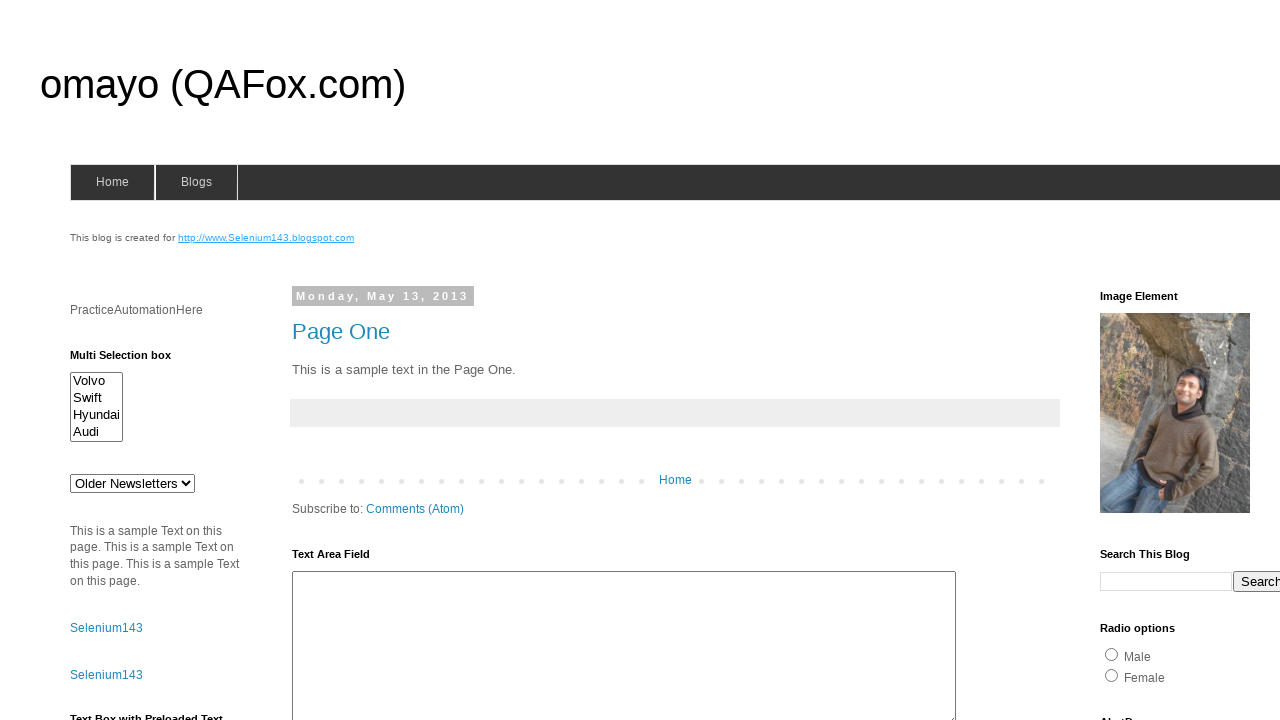

Clicked 'Open a popup window' link and new popup opened at (132, 360) on text='Open a popup window'
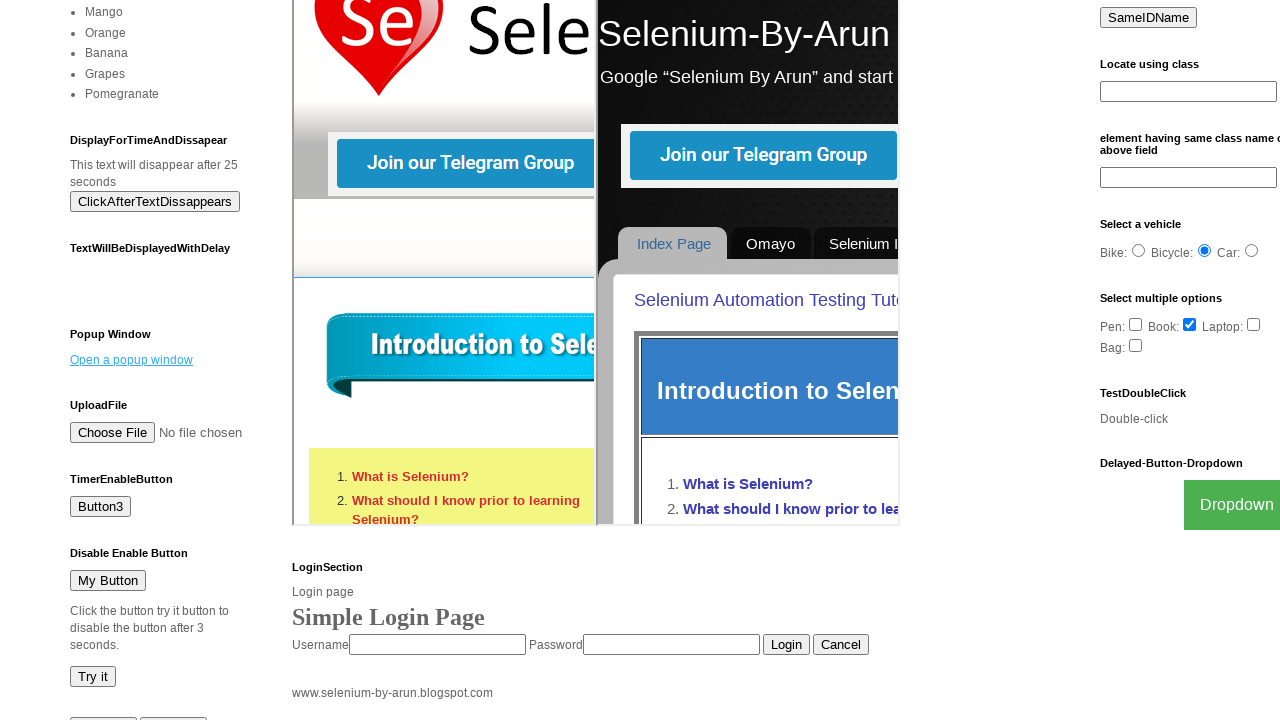

Captured reference to new popup page
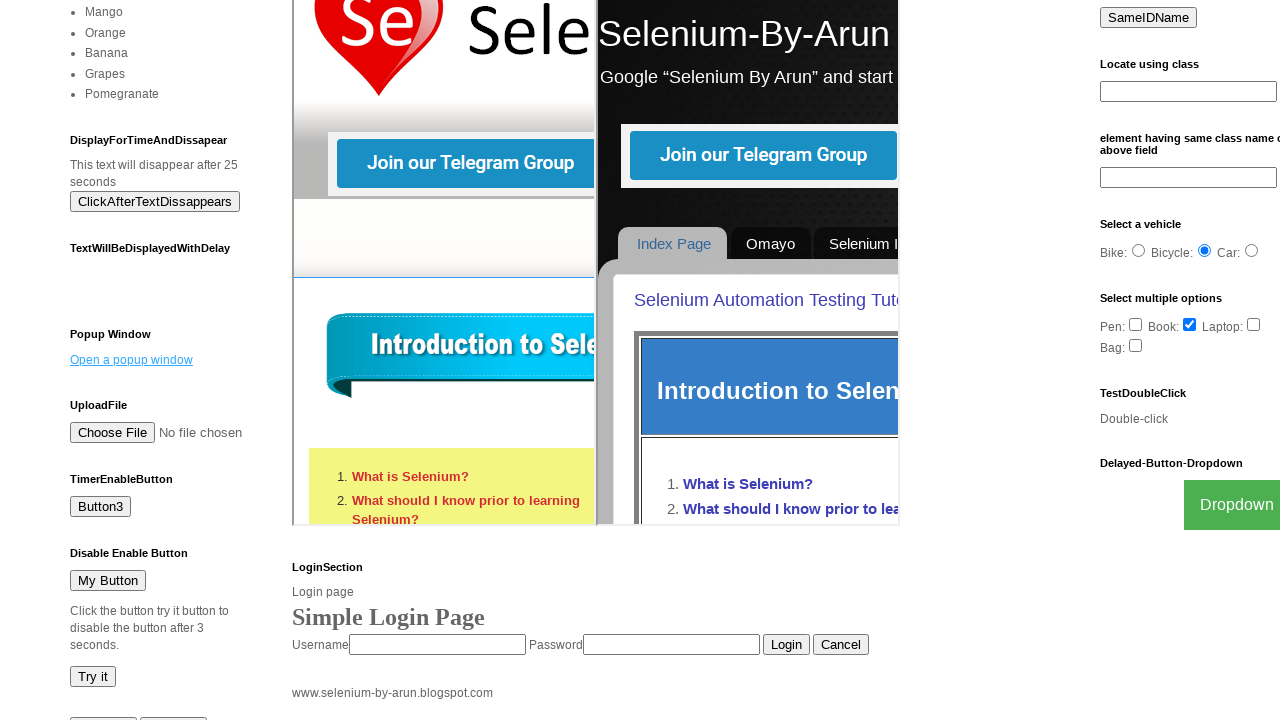

Closed the last opened popup window
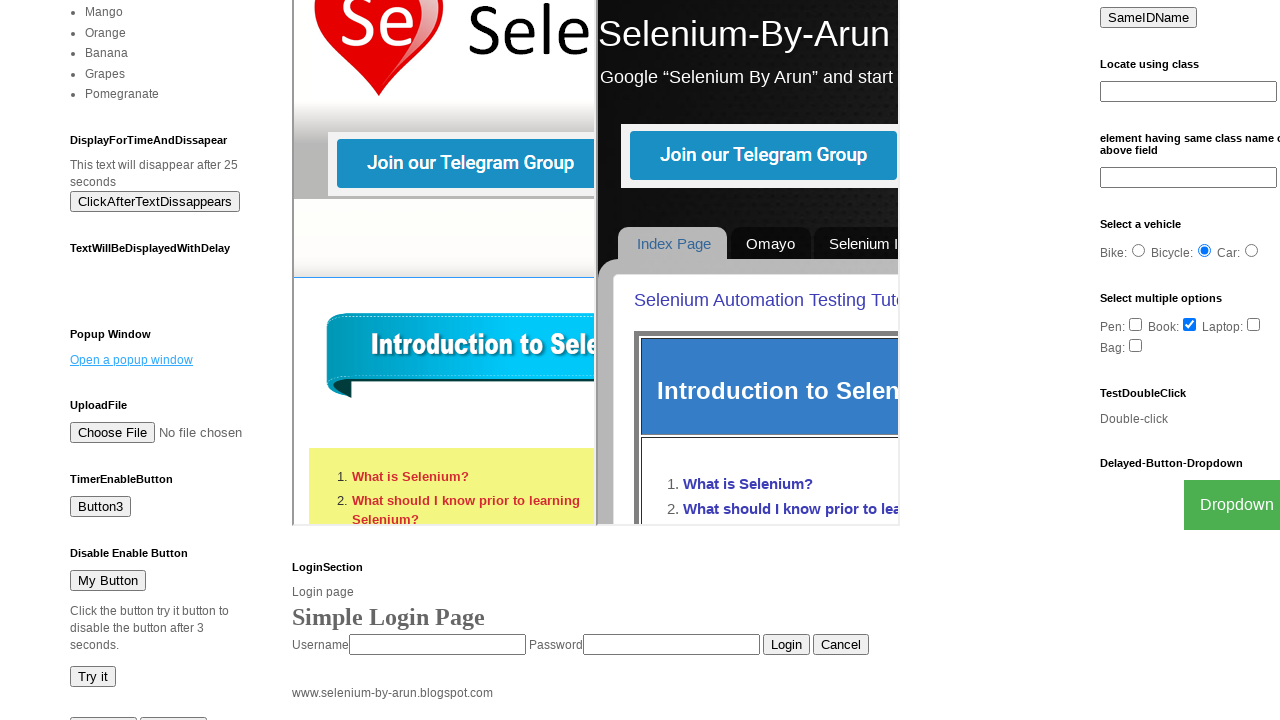

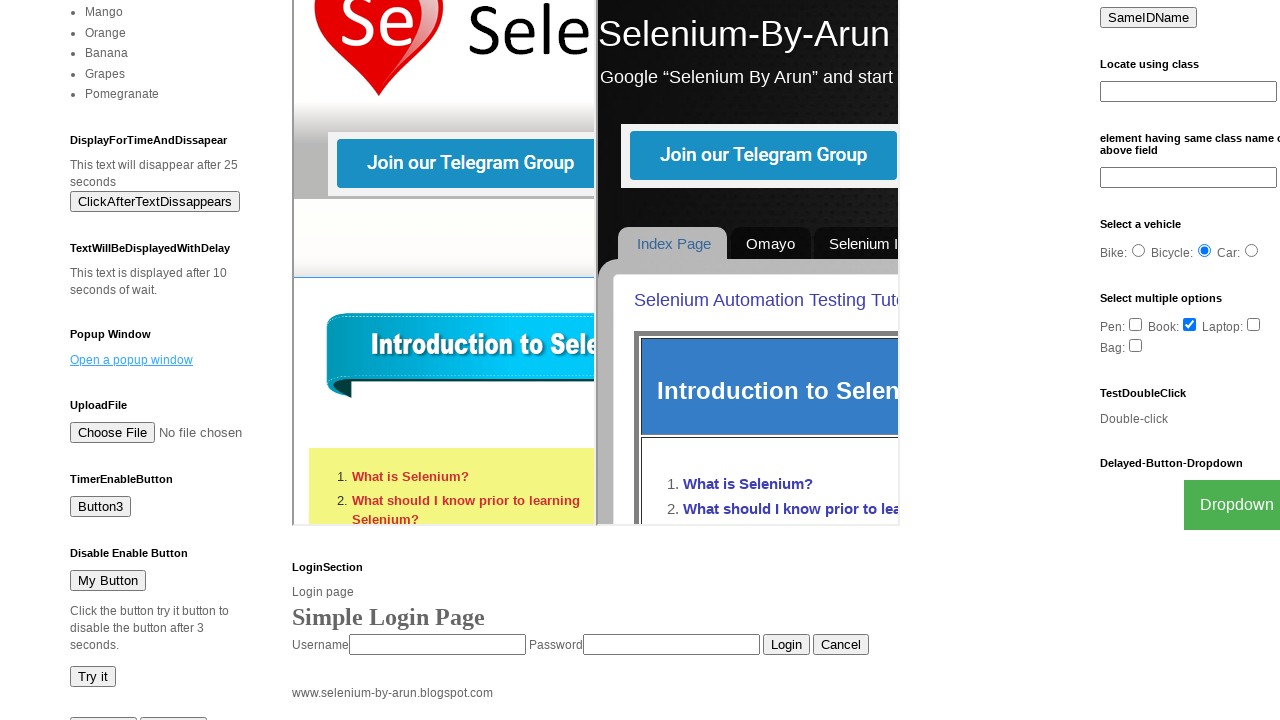